Tests window handle switching using a reusable method approach - clicks a link that opens a new tab and verifies the new tab's title is "New Window"

Starting URL: https://the-internet.herokuapp.com/windows

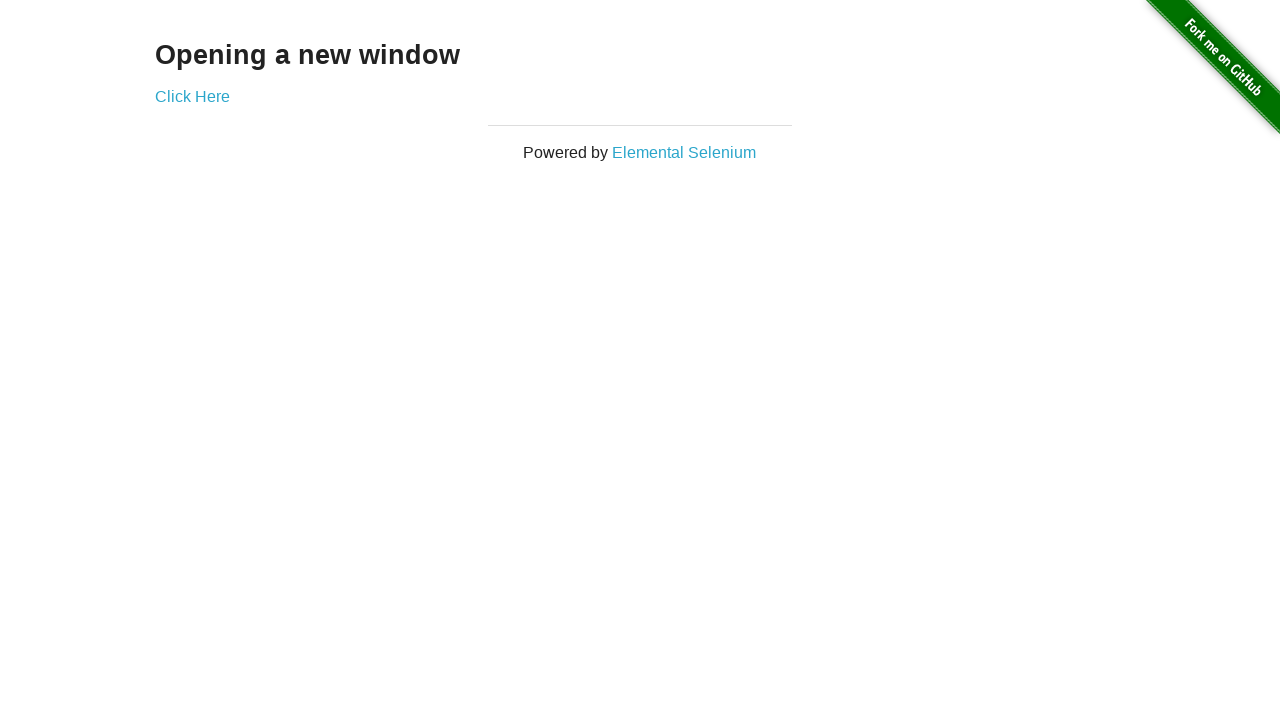

Clicked 'Click Here' link to open new tab at (192, 96) on text=Click Here
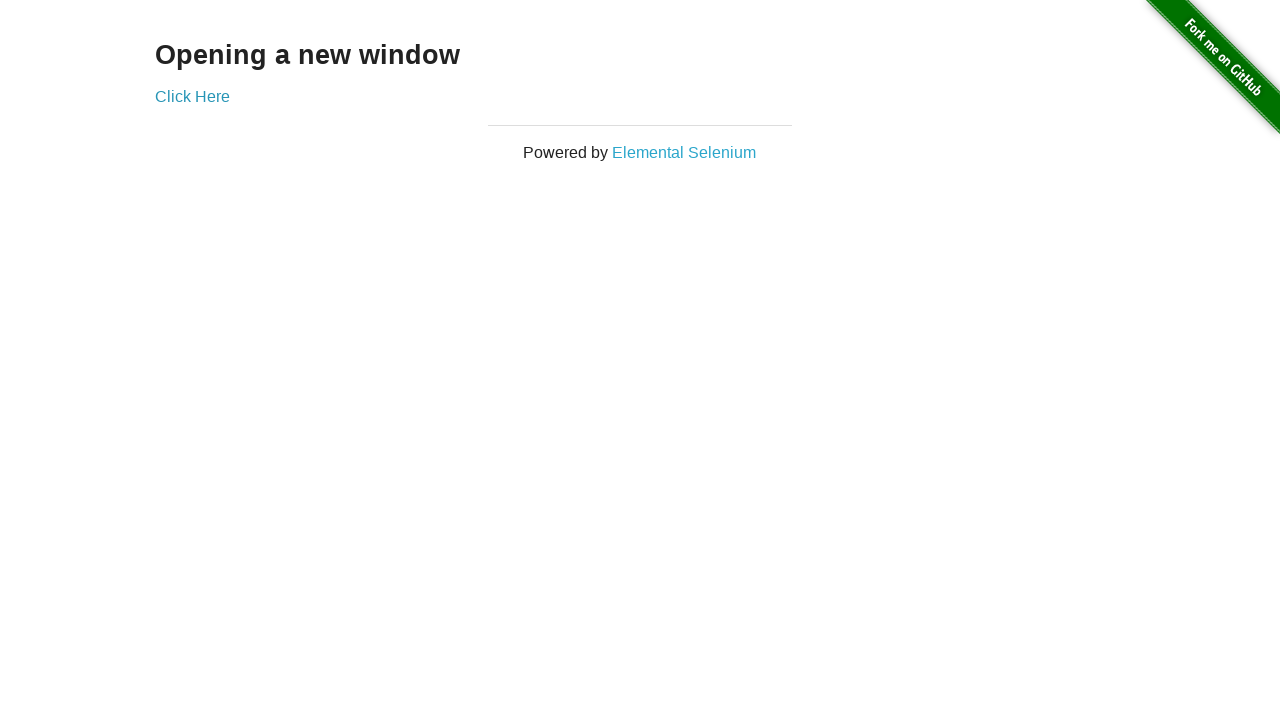

New page/tab retrieved from context
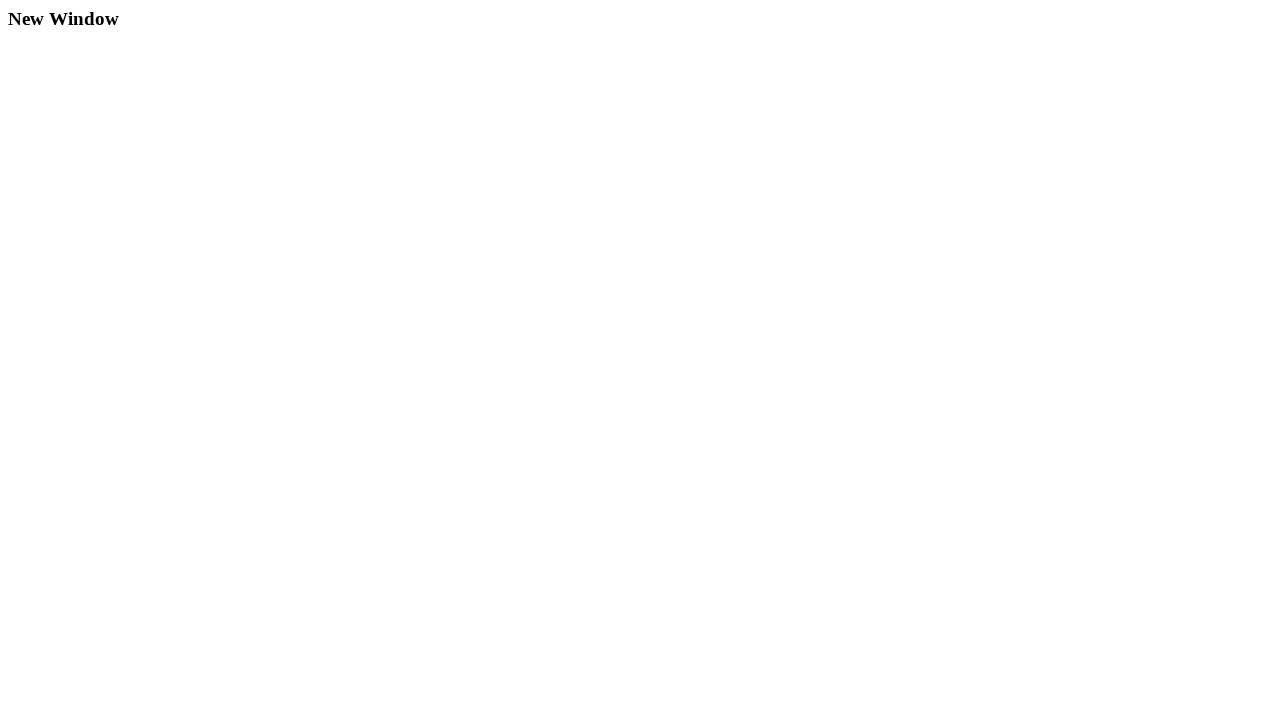

New page finished loading
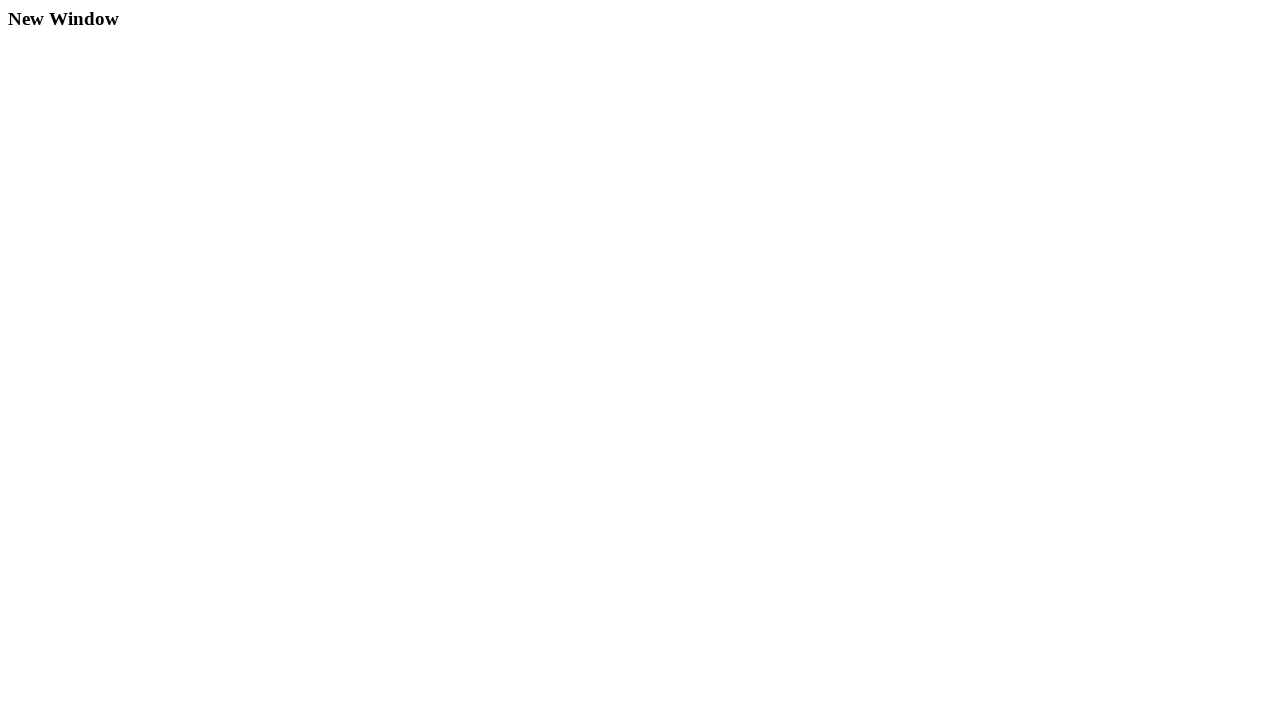

Verified new tab title is 'New Window'
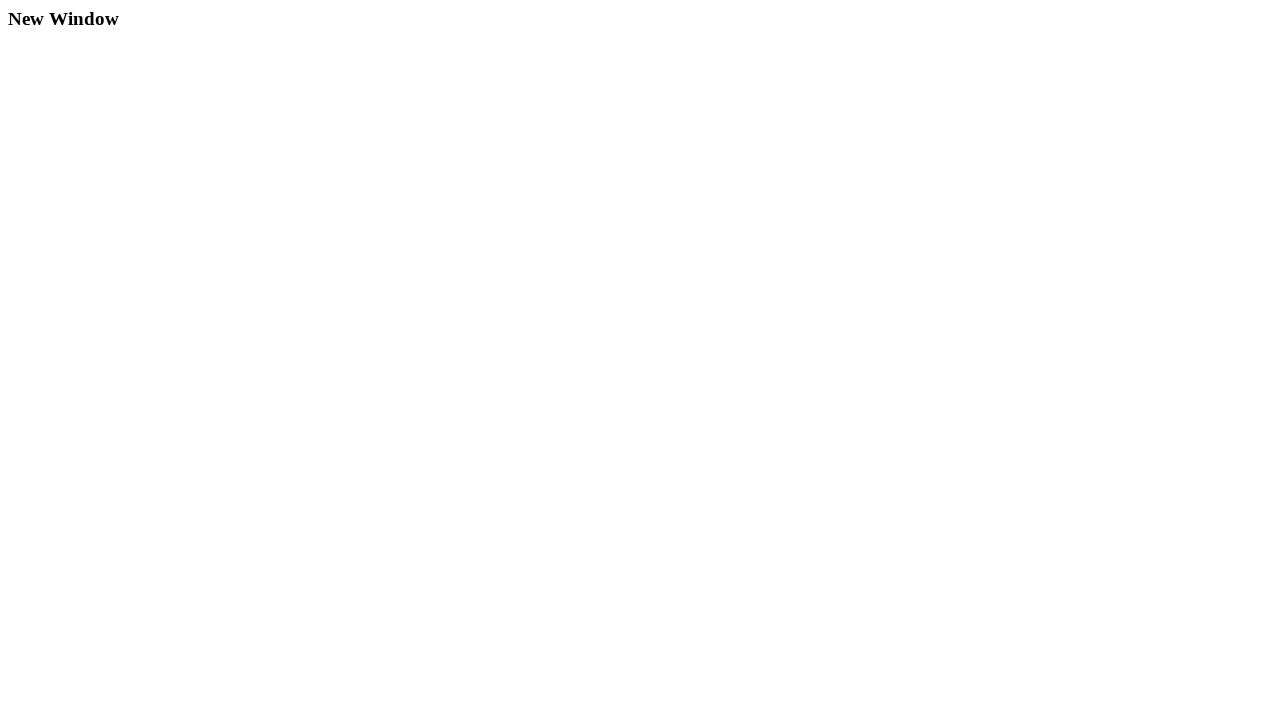

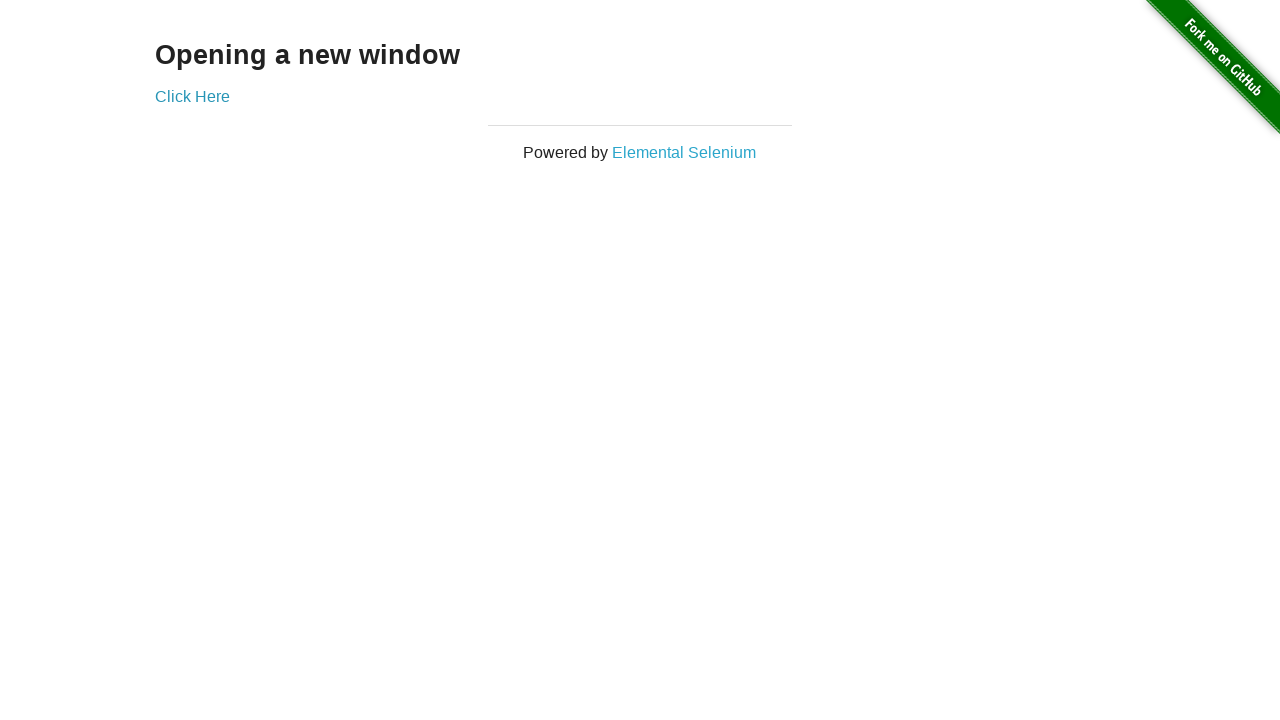